Navigates to CoinMarketCap homepage and verifies the page loads by waiting for the cryptocurrency table to appear

Starting URL: https://coinmarketcap.com/

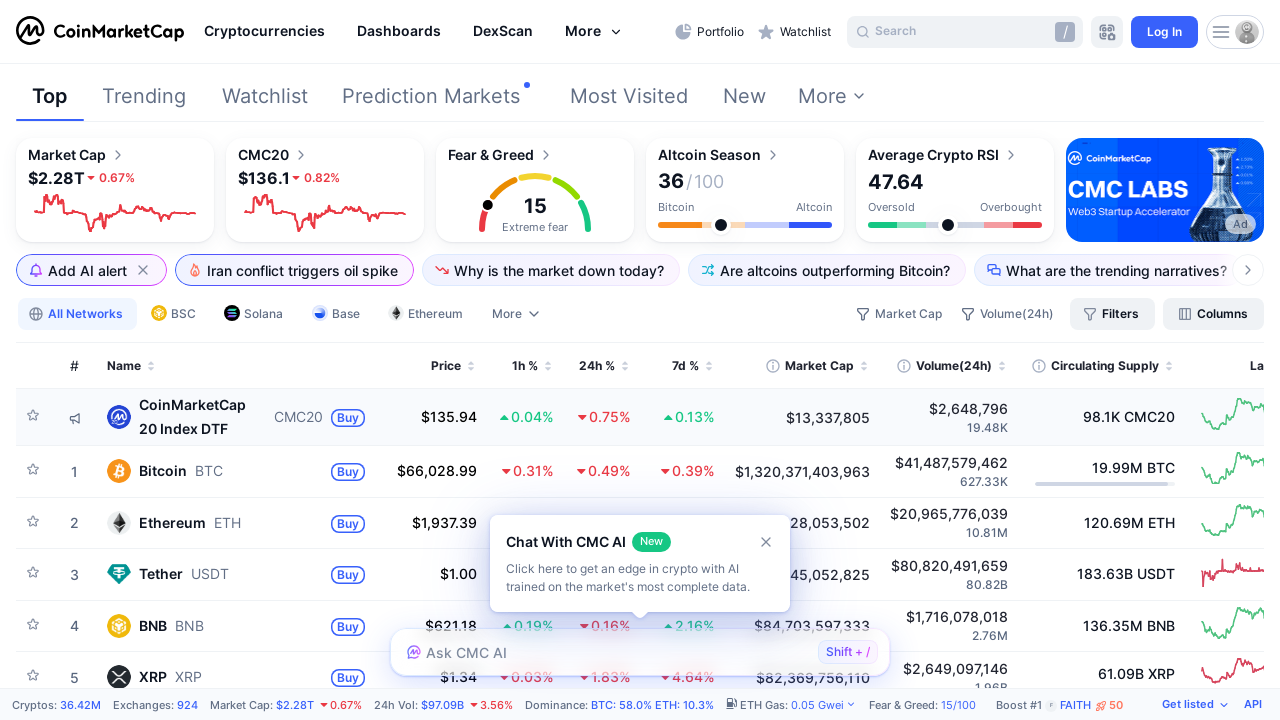

Navigated to CoinMarketCap homepage
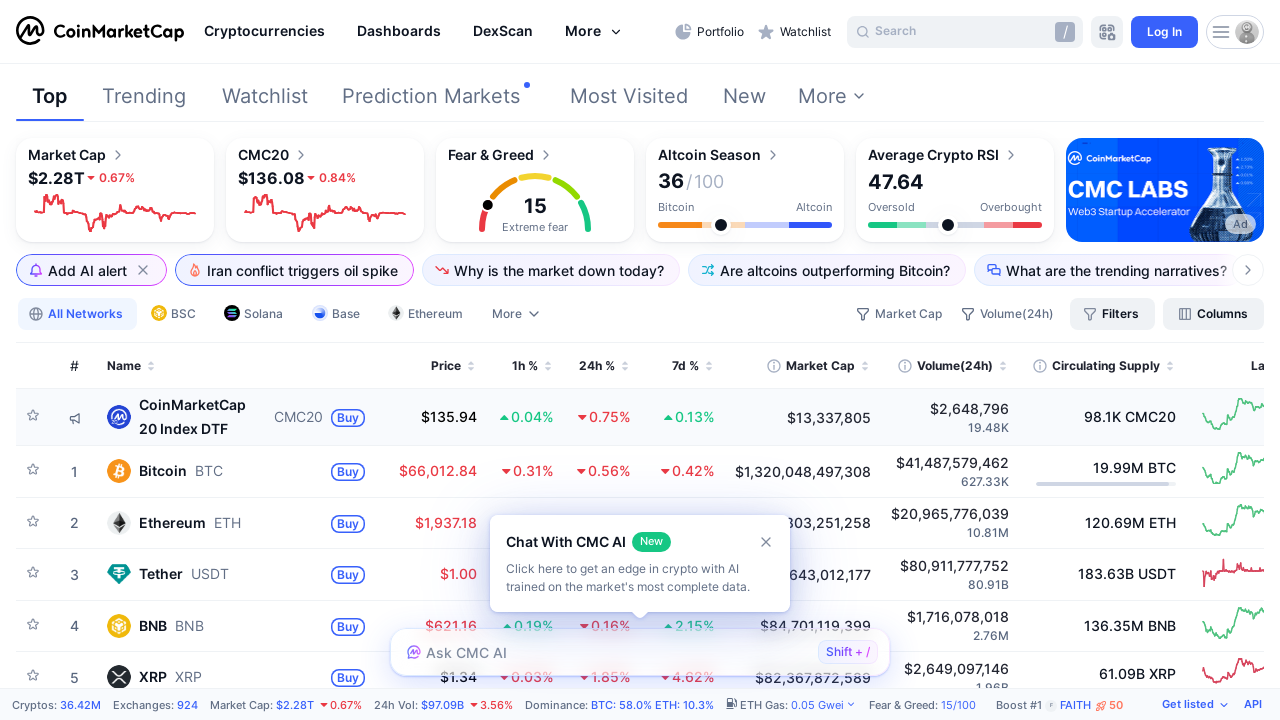

Cryptocurrency table appeared on the page
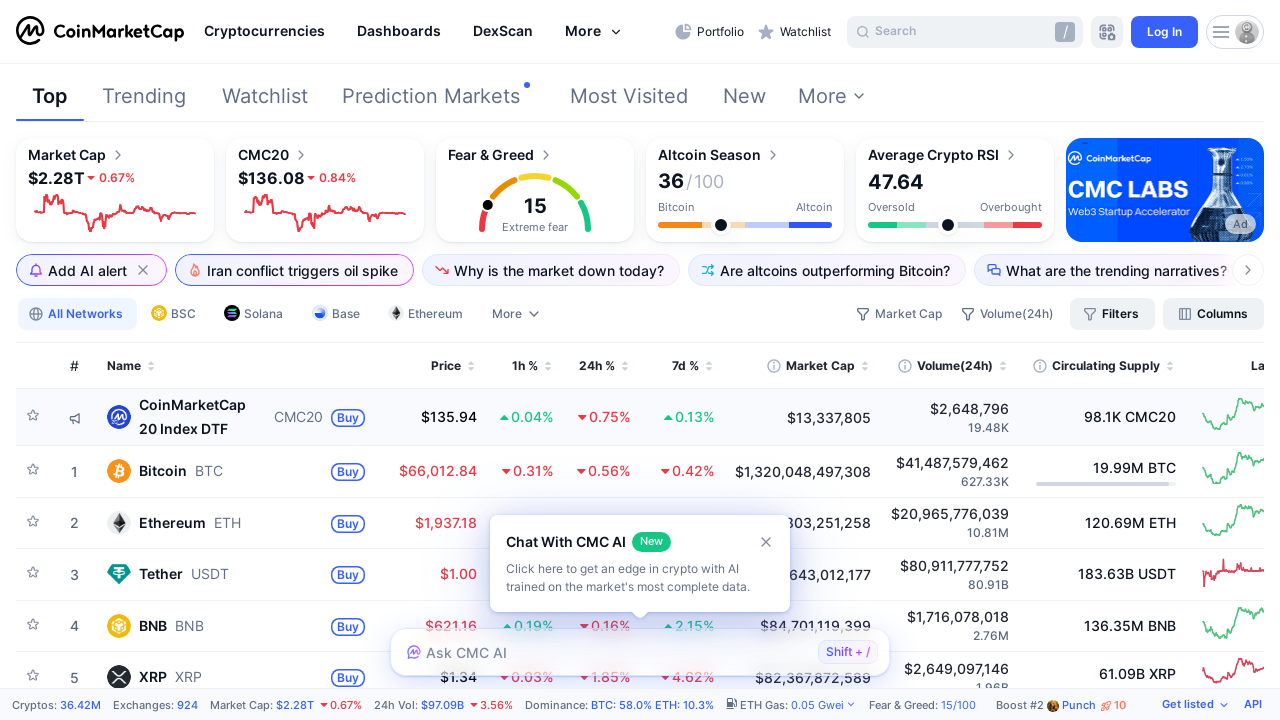

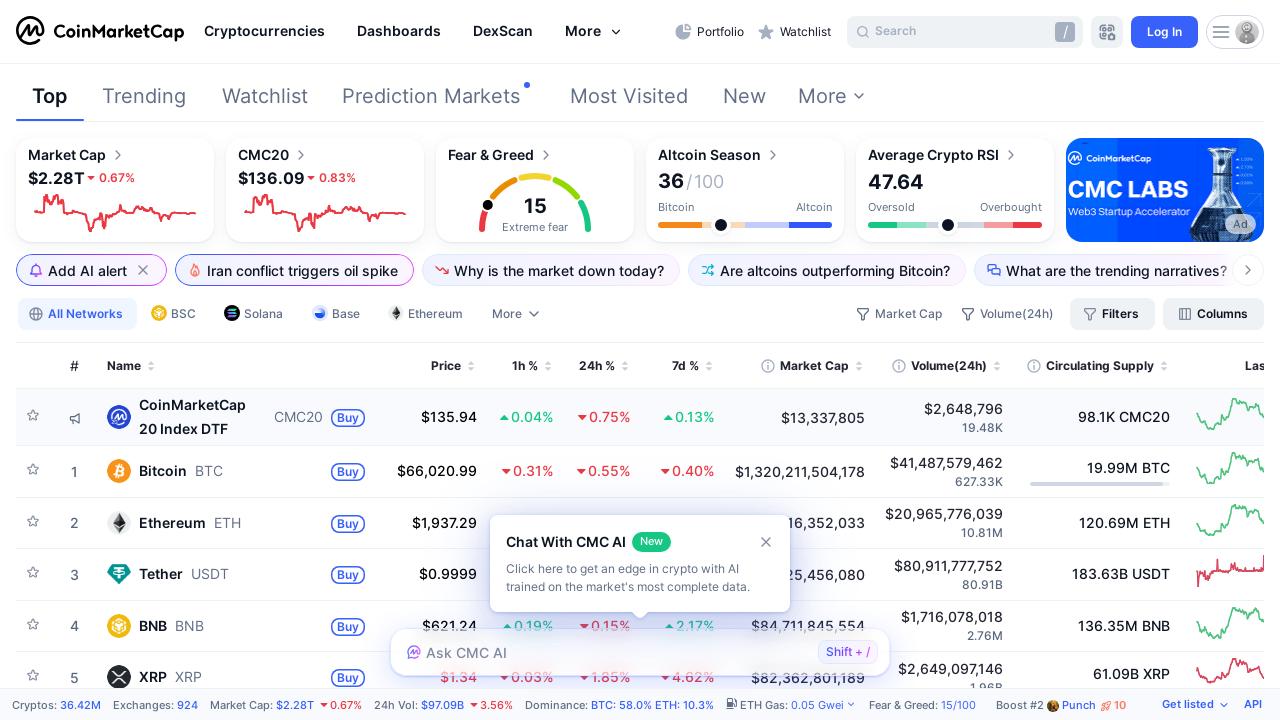